Tests the shopping cart functionality by adding multiple products to cart, verifying they appear in the cart, and then deleting one product from the cart.

Starting URL: https://www.demoblaze.com/index.html

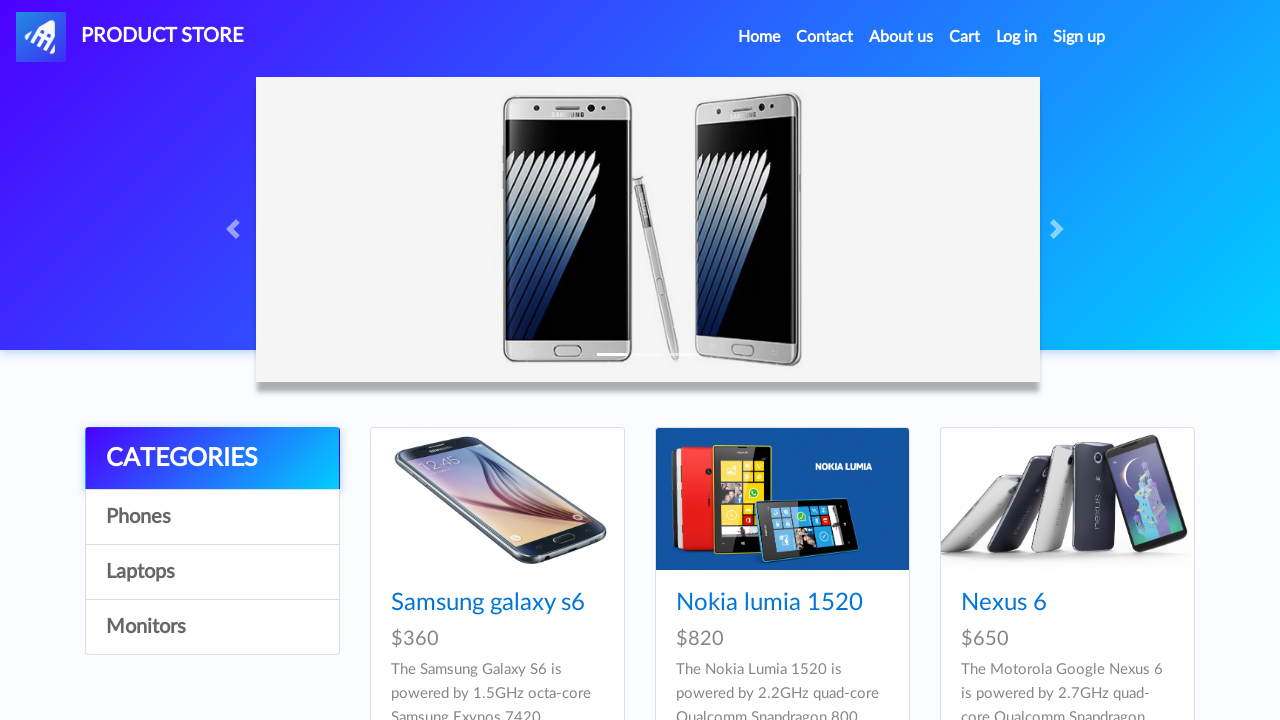

Clicked on product 'Nexus 6' at (1004, 603) on text=Nexus 6
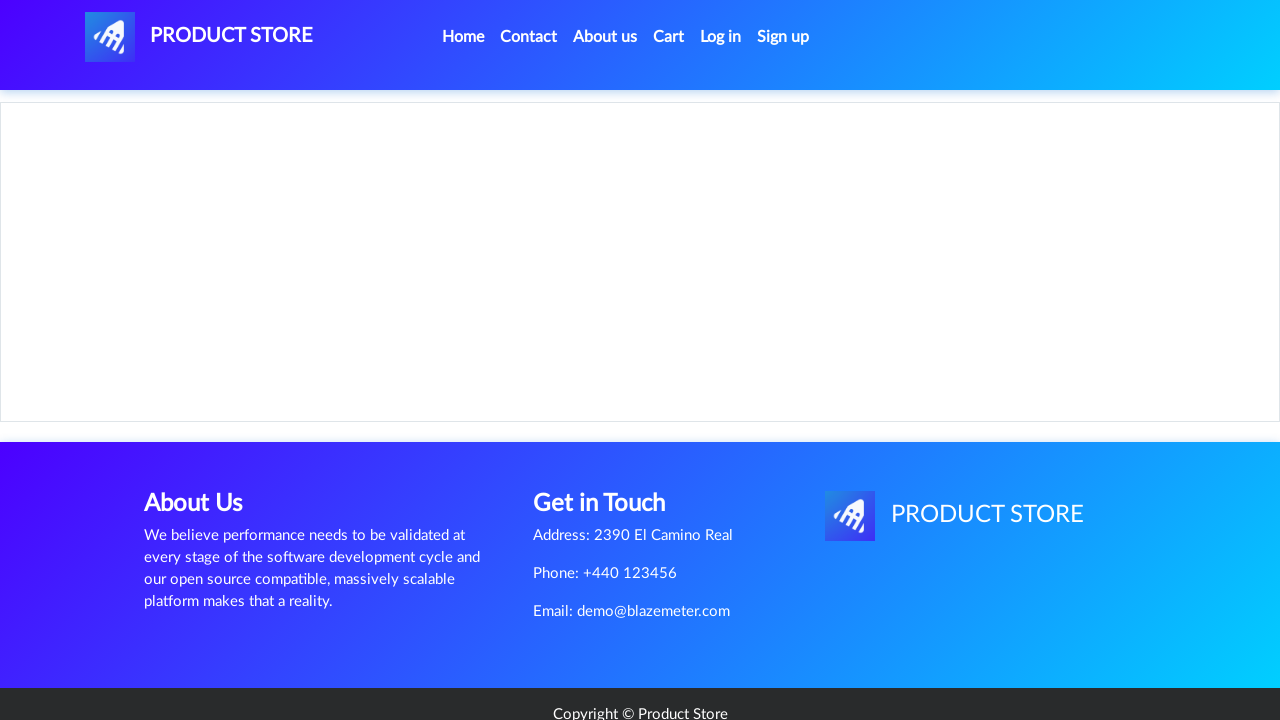

Product page loaded for 'Nexus 6'
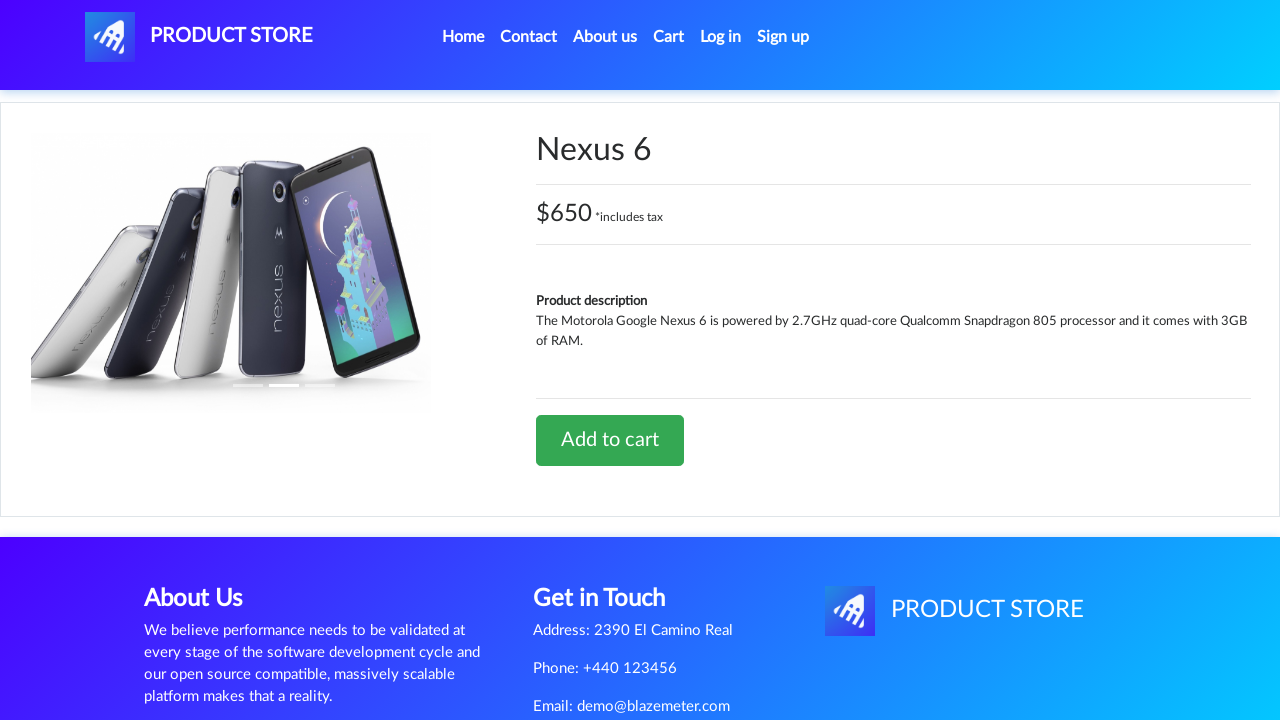

Clicked 'Add to cart' button for 'Nexus 6' at (610, 440) on text=Add to cart
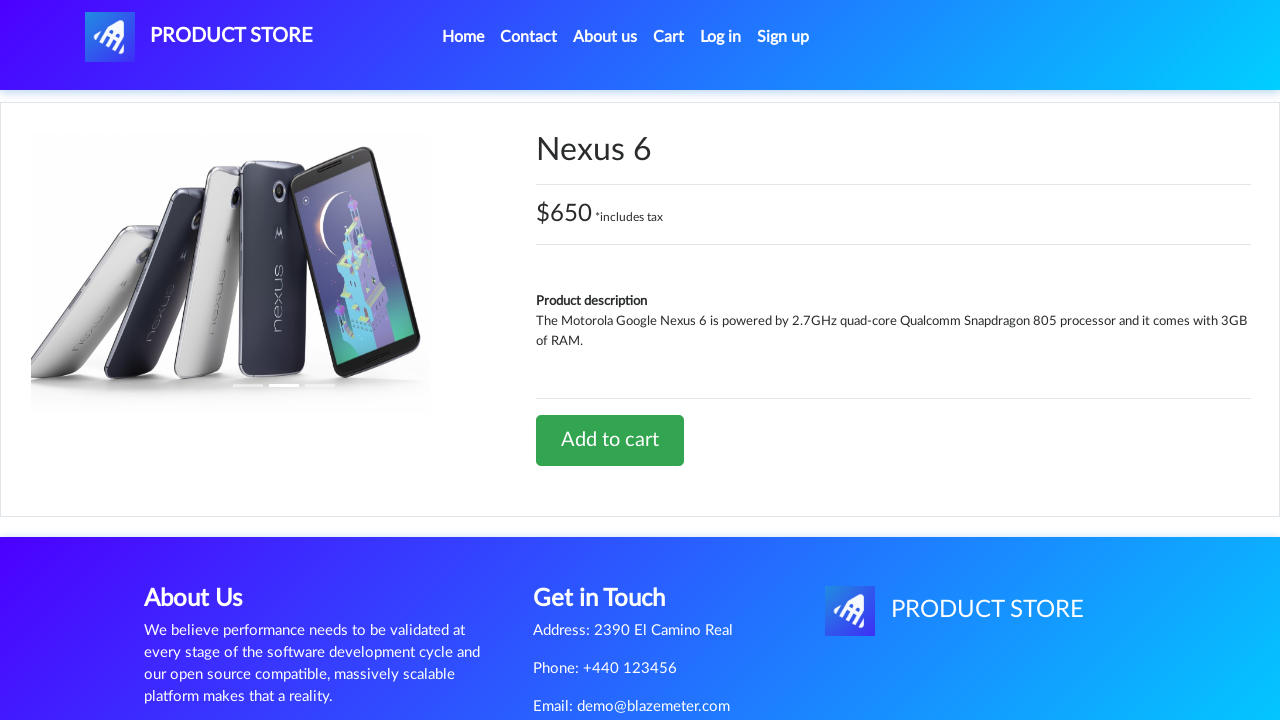

Accepted alert dialog
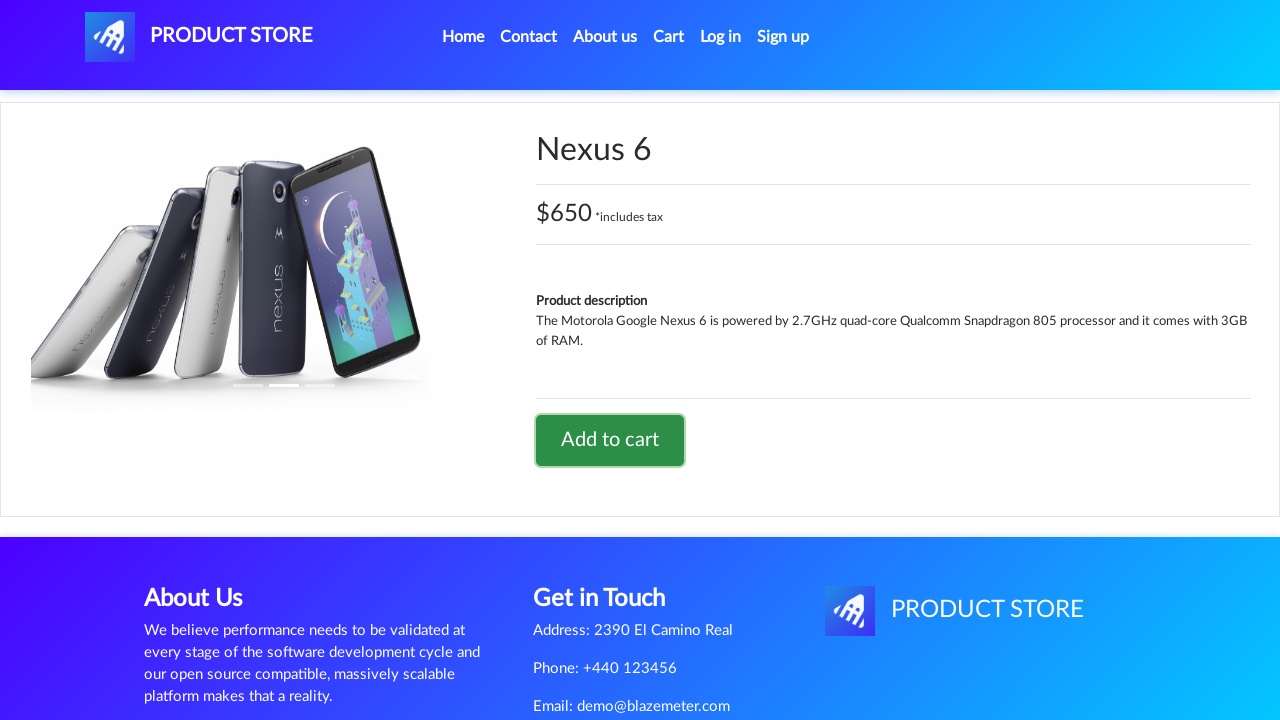

Waited for alert to complete
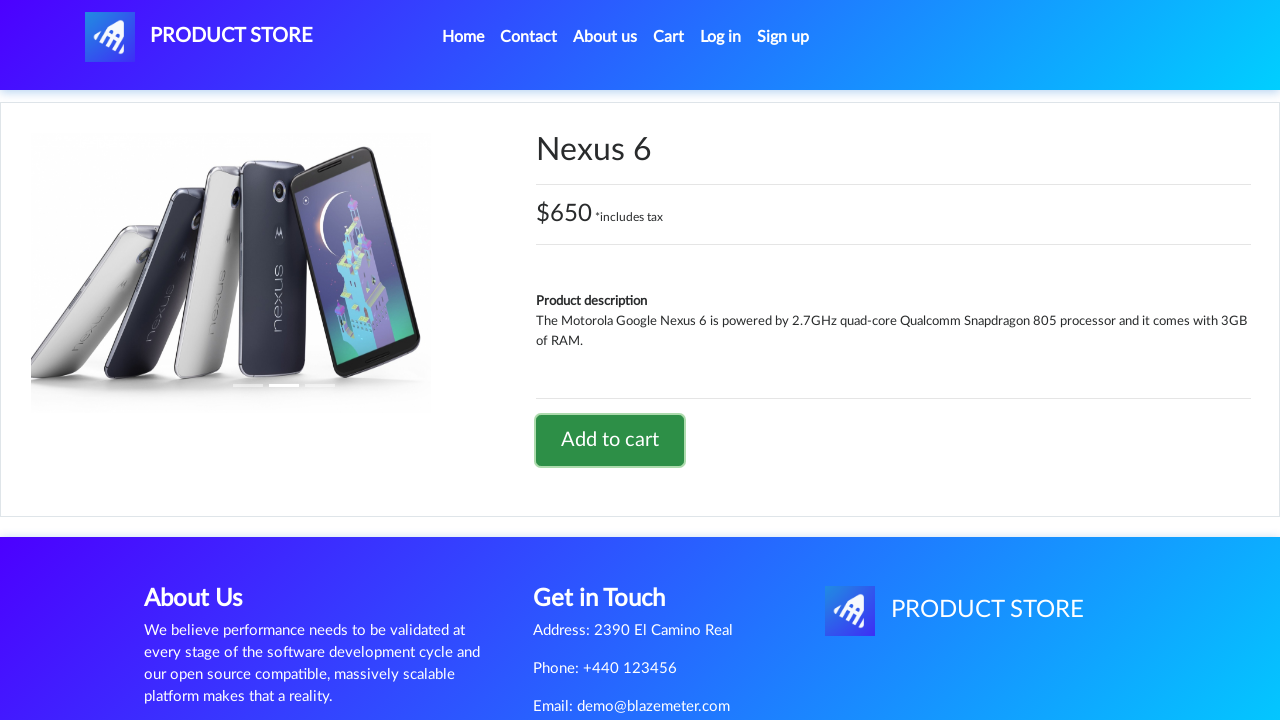

Clicked logo to return to home page at (199, 37) on #nava
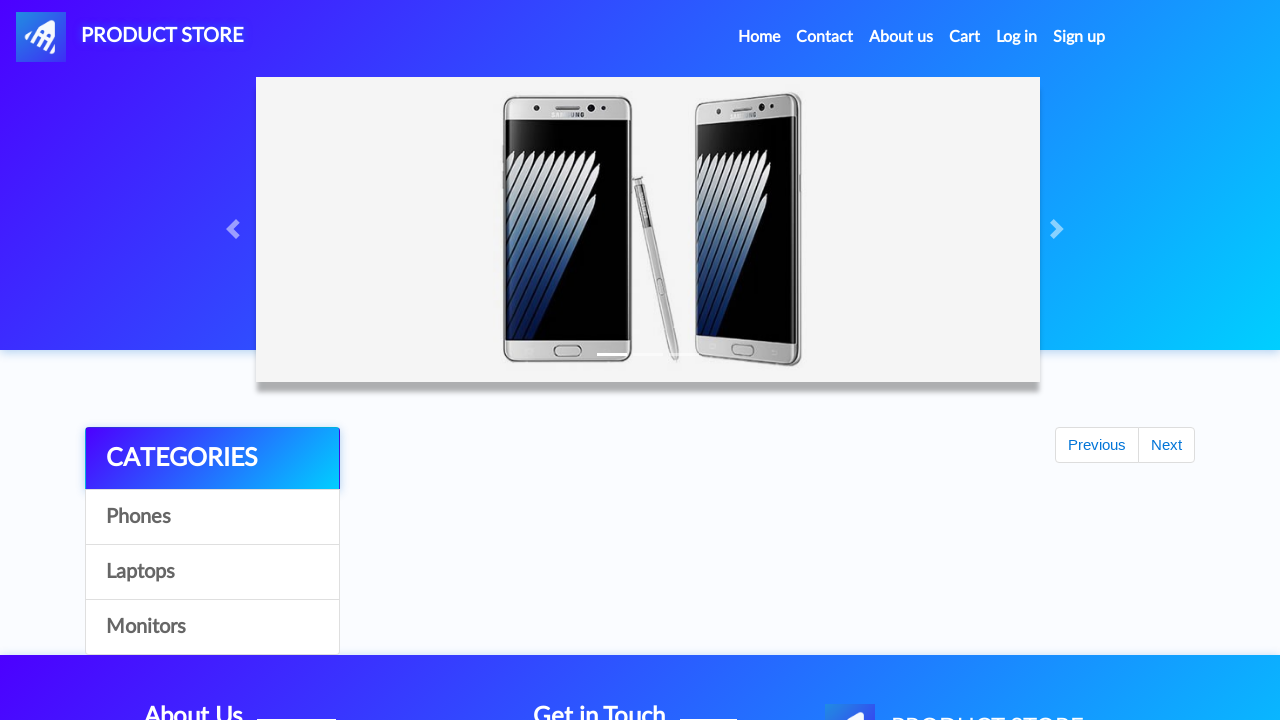

Waited for home page to load
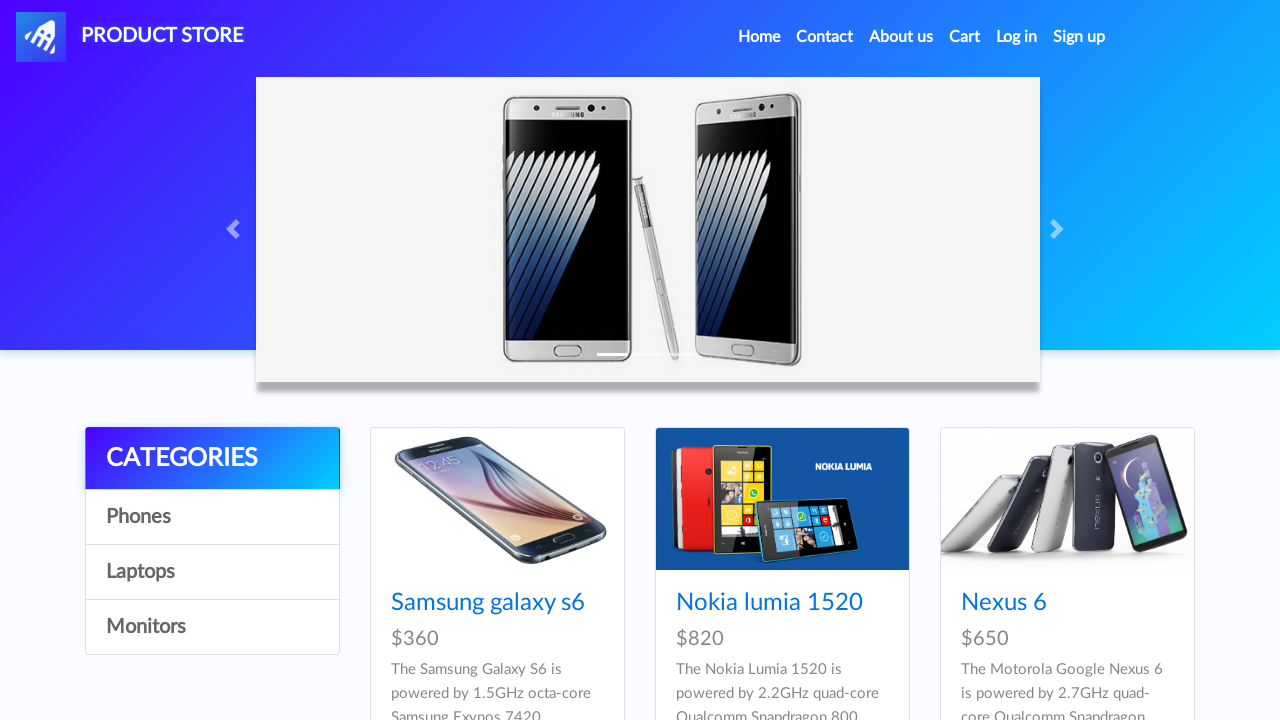

Clicked on product 'Sony xperia z5' at (1037, 361) on text=Sony xperia z5
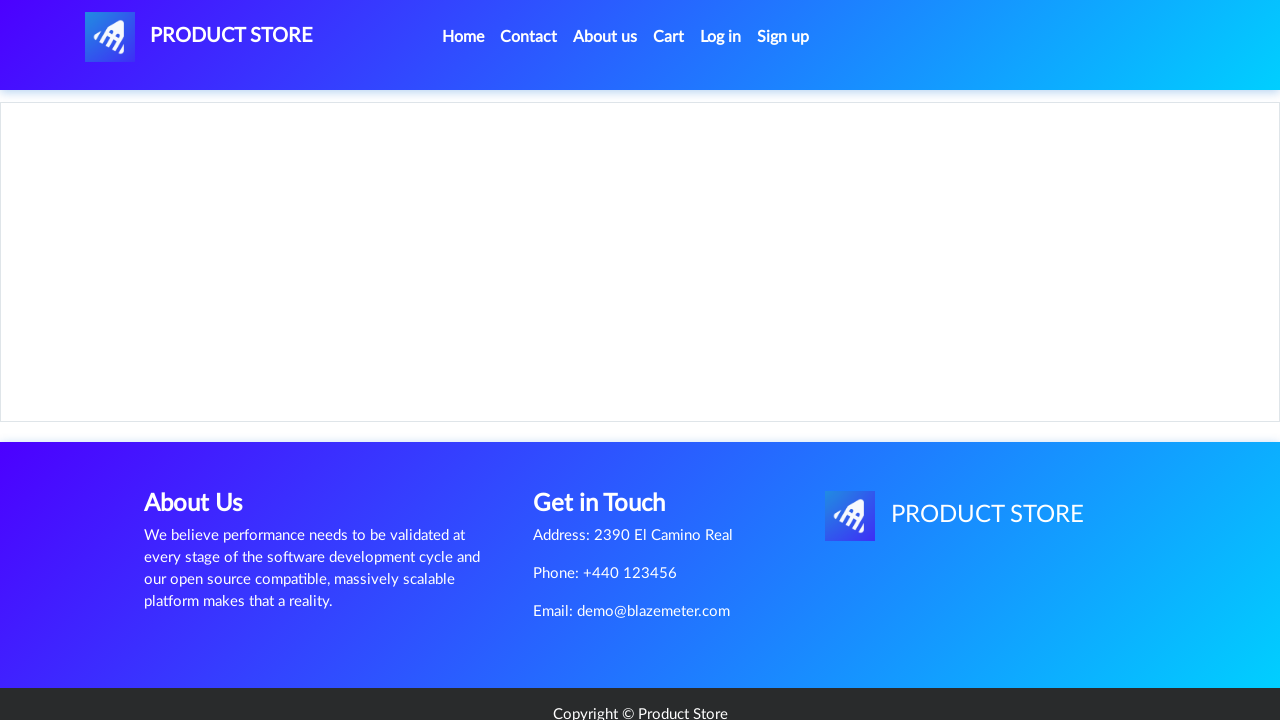

Product page loaded for 'Sony xperia z5'
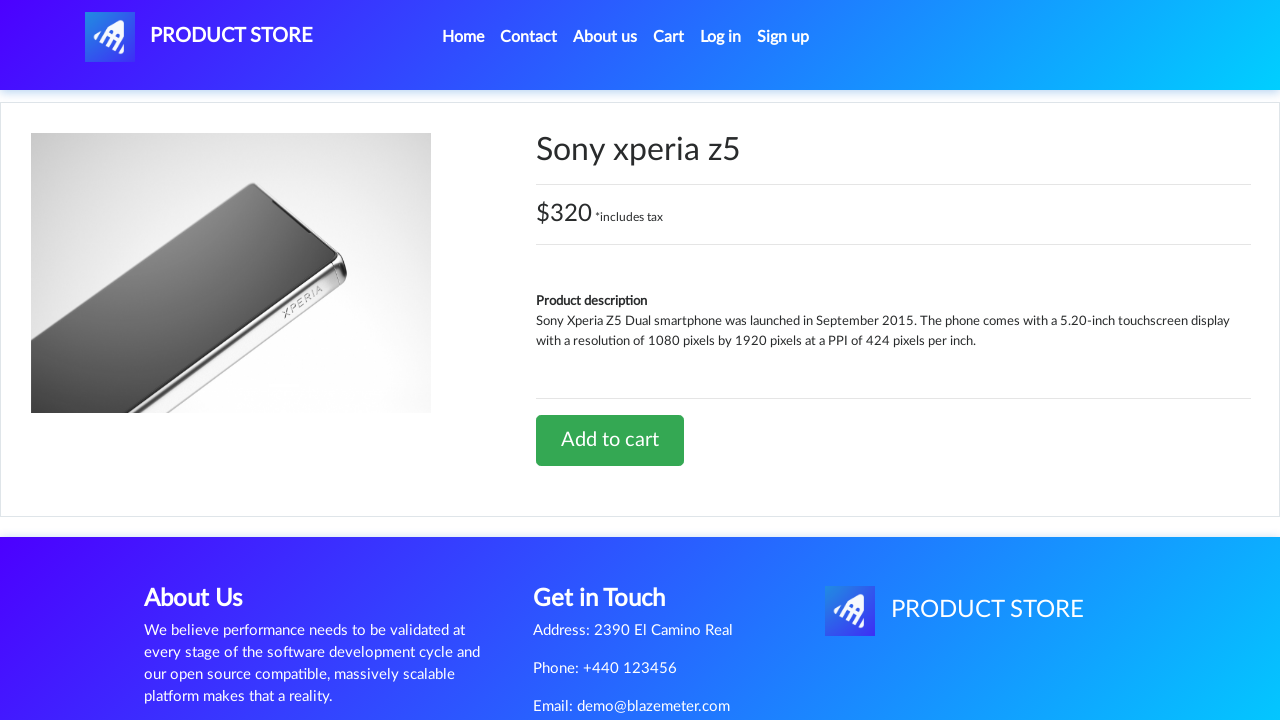

Clicked 'Add to cart' button for 'Sony xperia z5' at (610, 440) on text=Add to cart
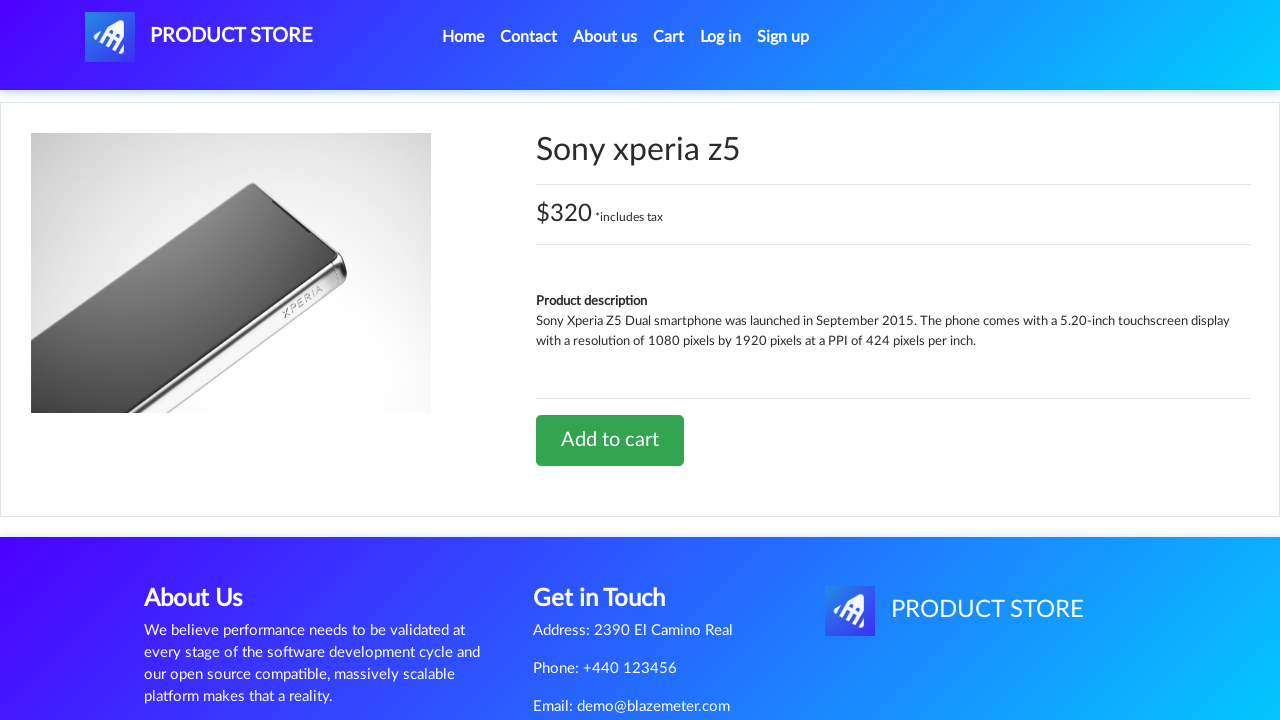

Accepted alert dialog
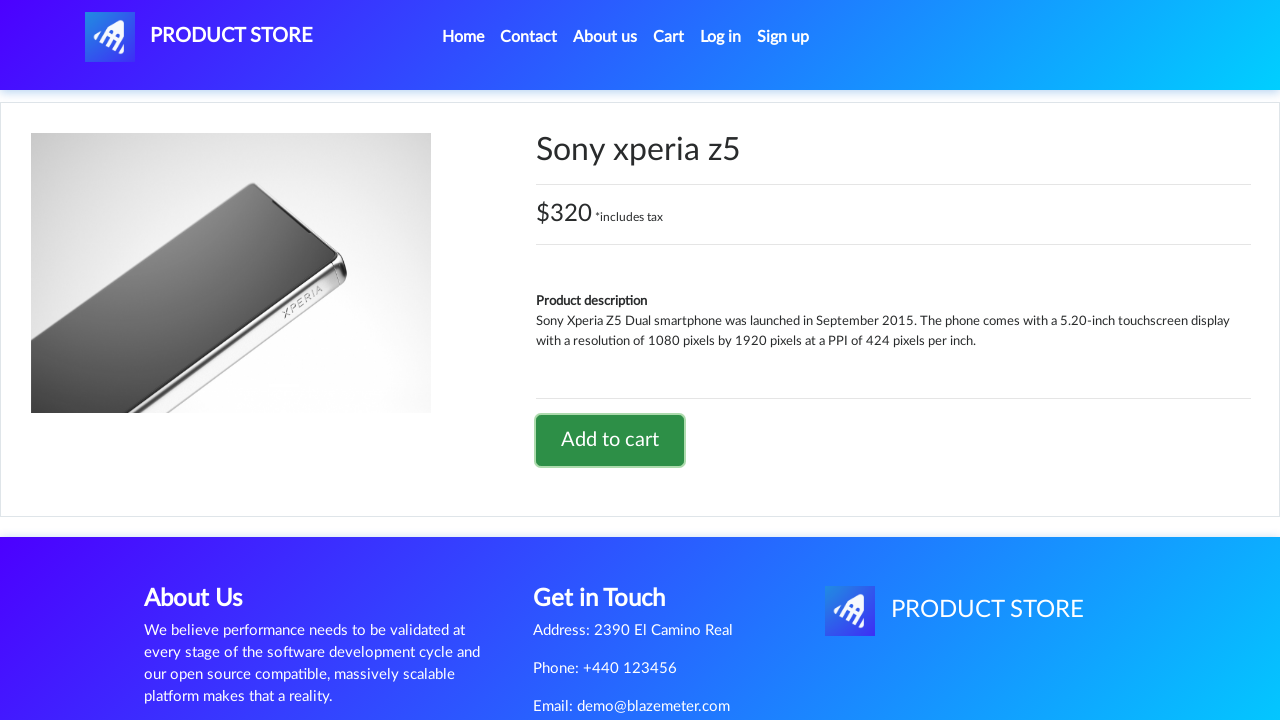

Waited for alert to complete
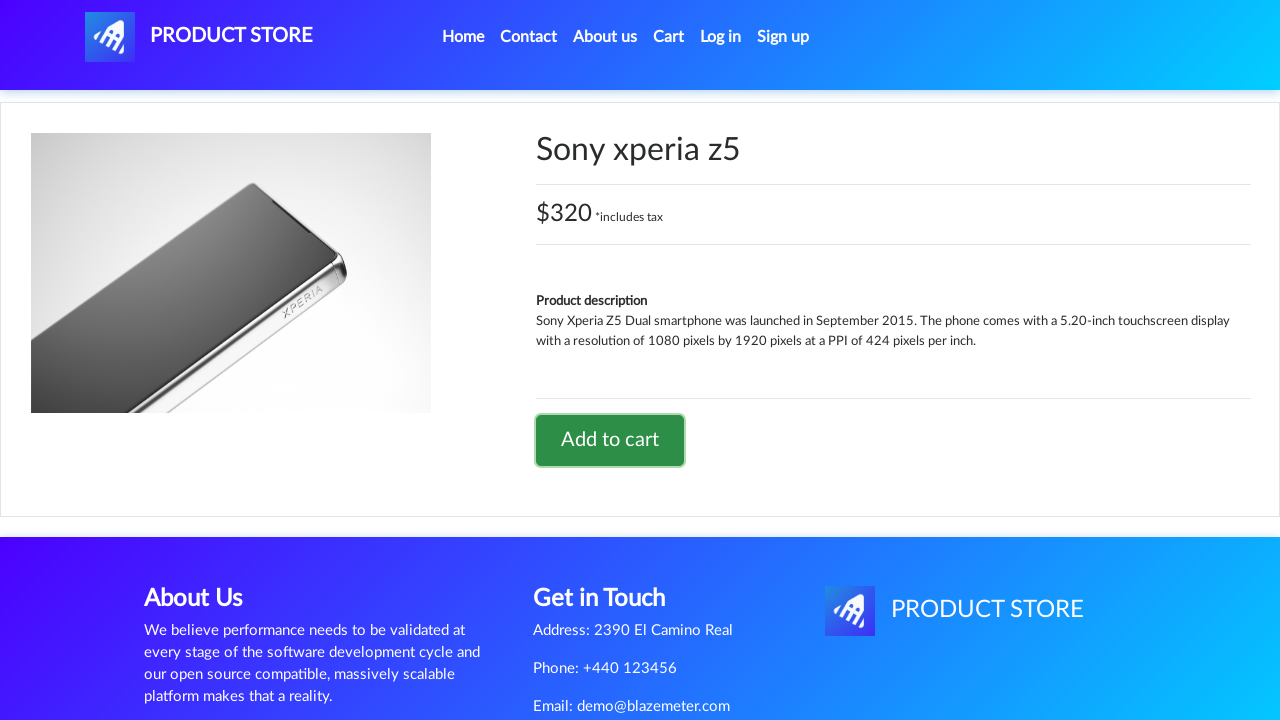

Clicked logo to return to home page at (199, 37) on #nava
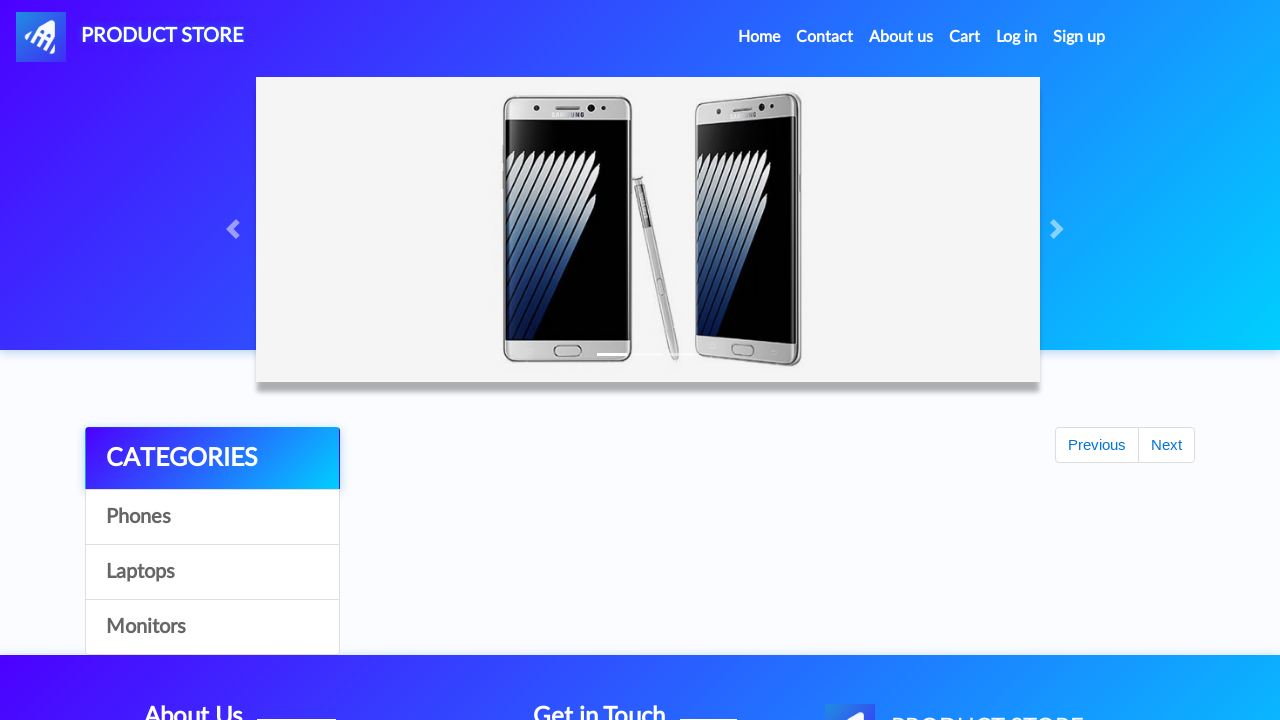

Waited for home page to load
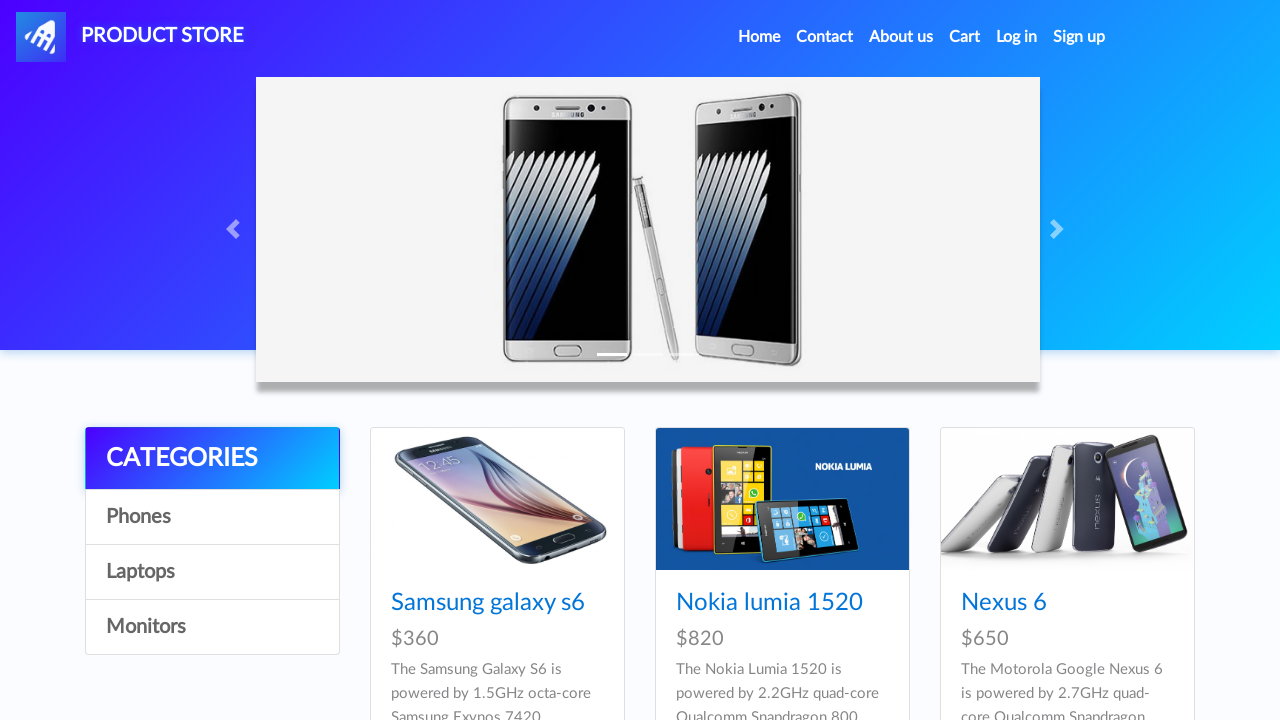

Clicked on product 'Nokia lumia 1520' at (769, 603) on text=Nokia lumia 1520
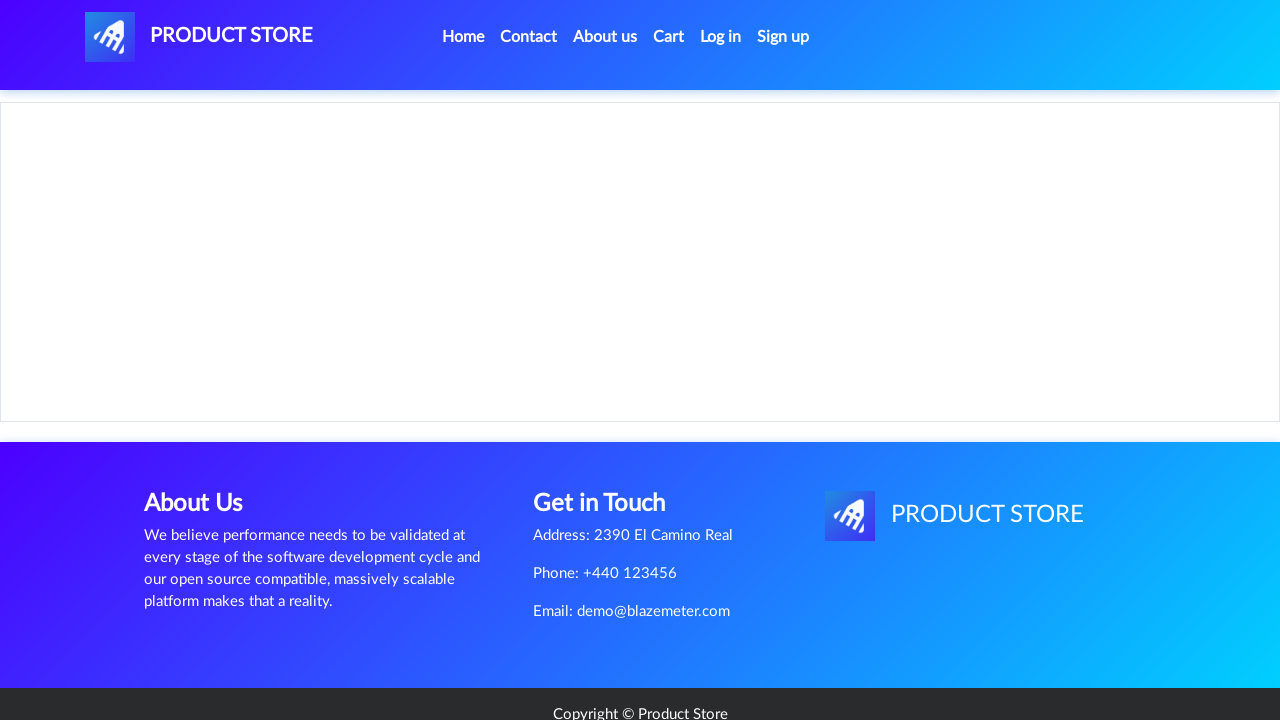

Product page loaded for 'Nokia lumia 1520'
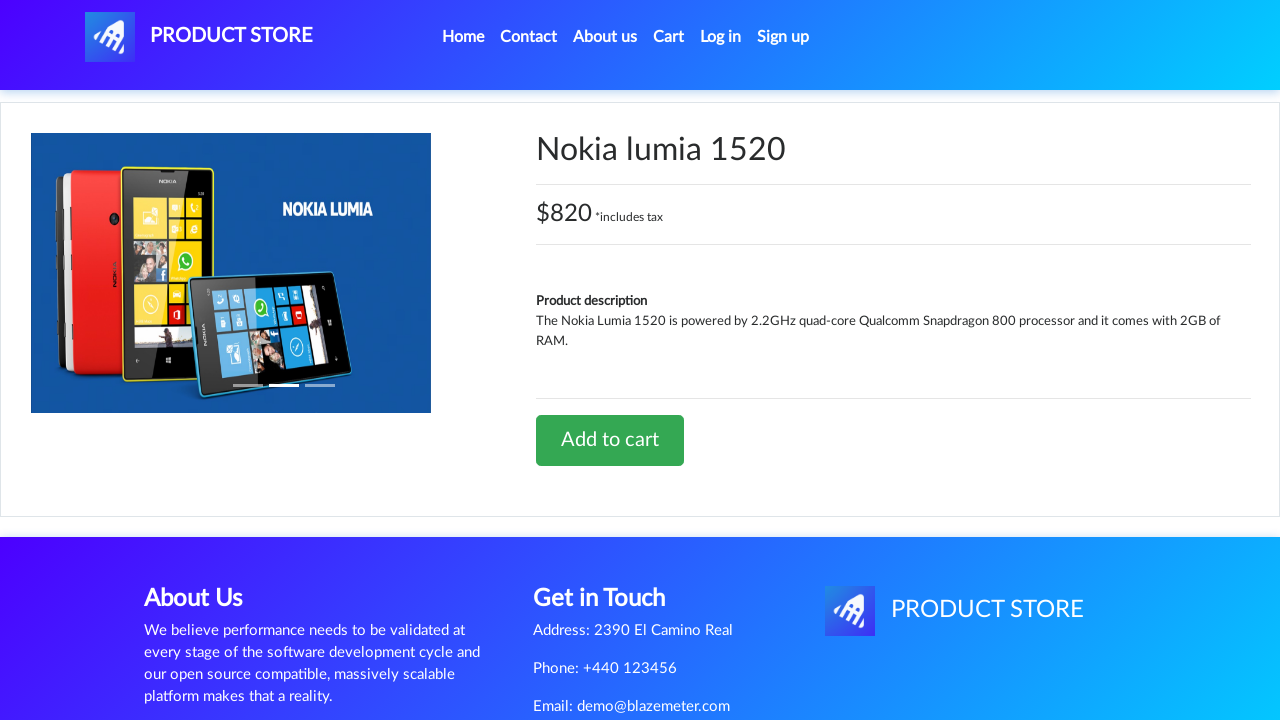

Clicked 'Add to cart' button for 'Nokia lumia 1520' at (610, 440) on text=Add to cart
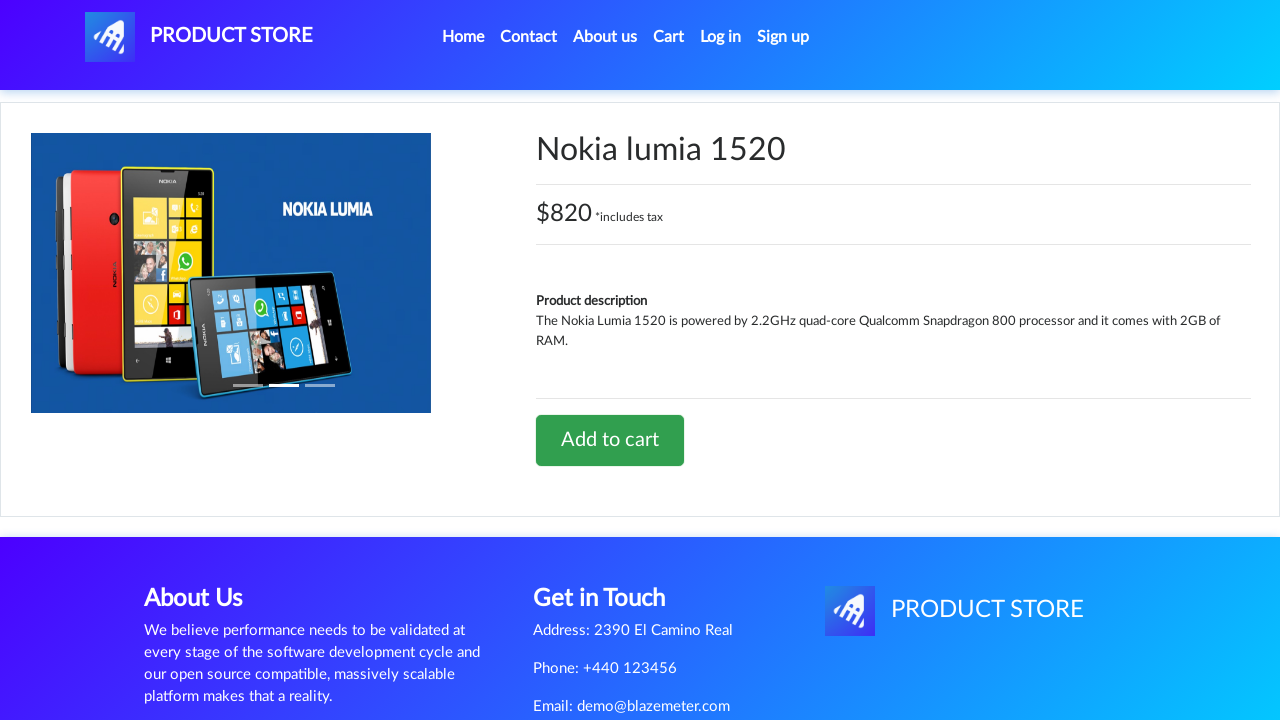

Accepted alert dialog
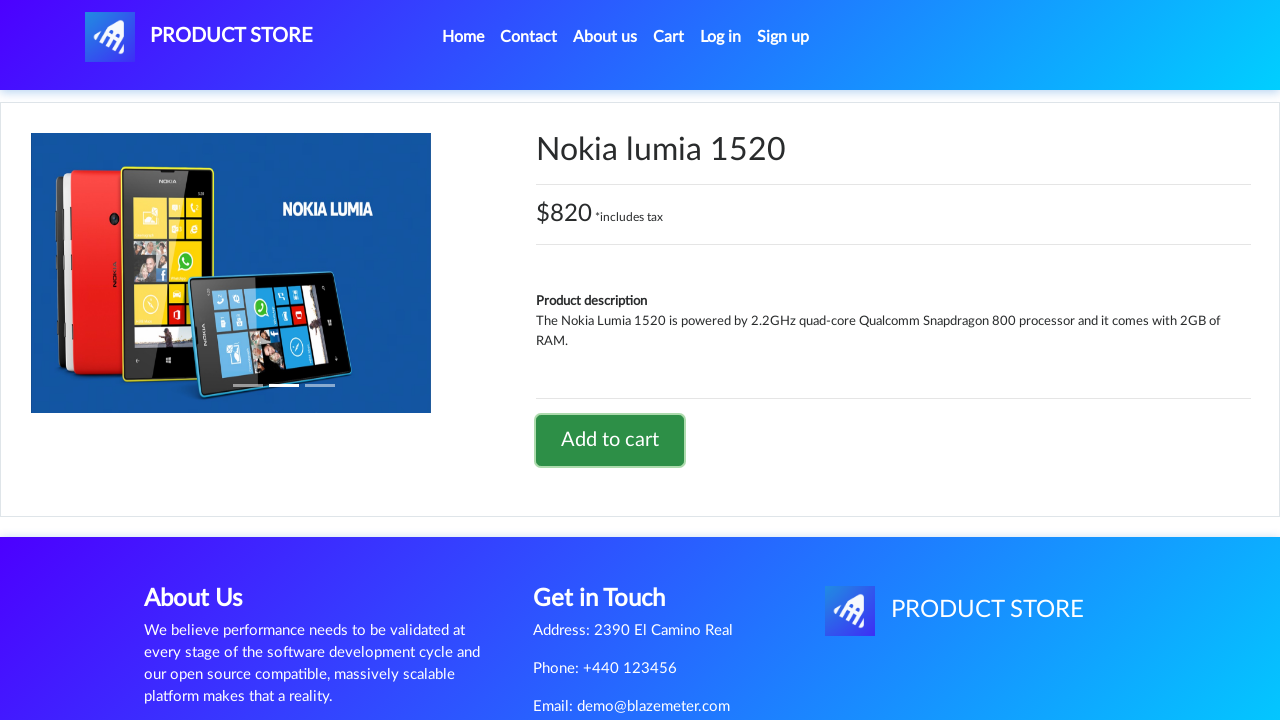

Waited for alert to complete
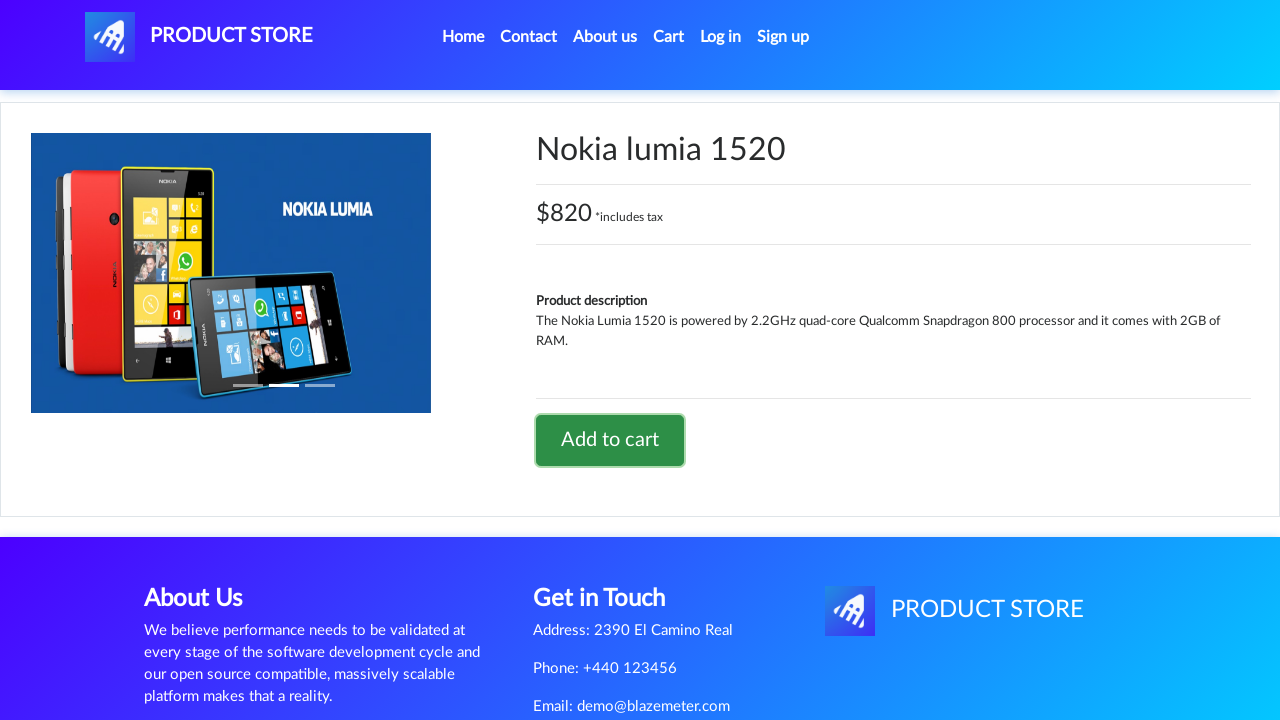

Clicked logo to return to home page at (199, 37) on #nava
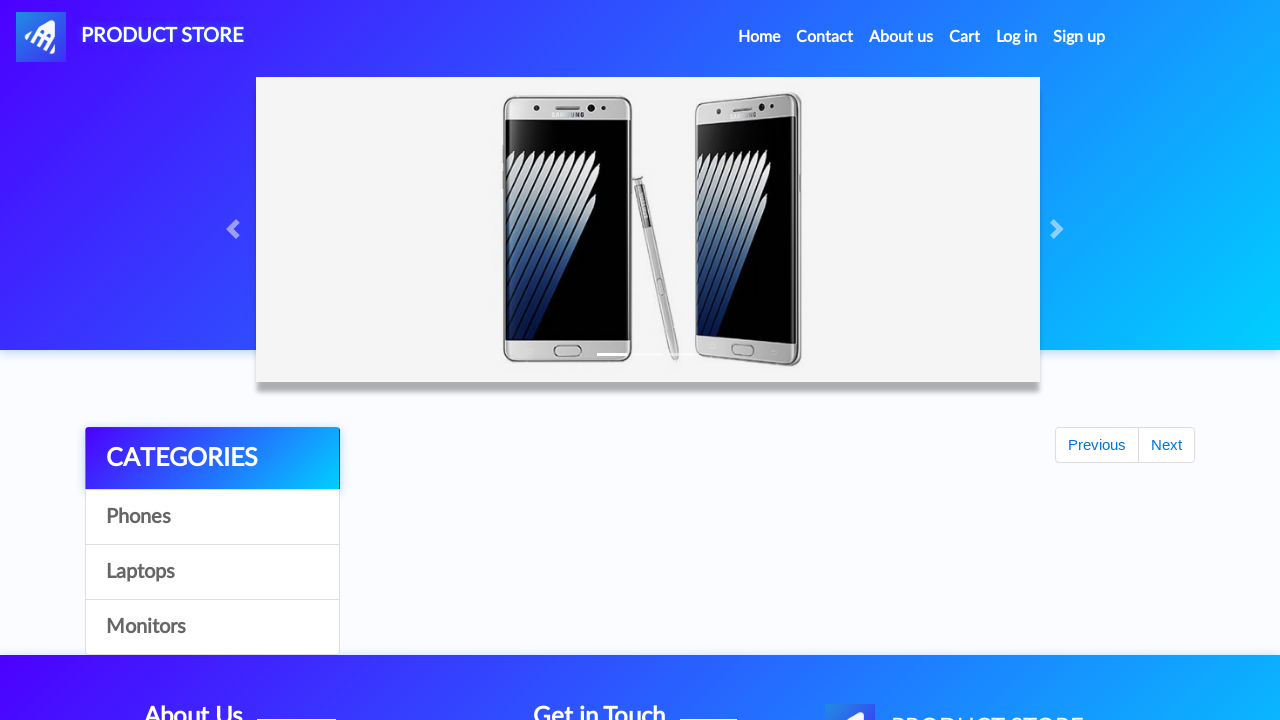

Waited for home page to load
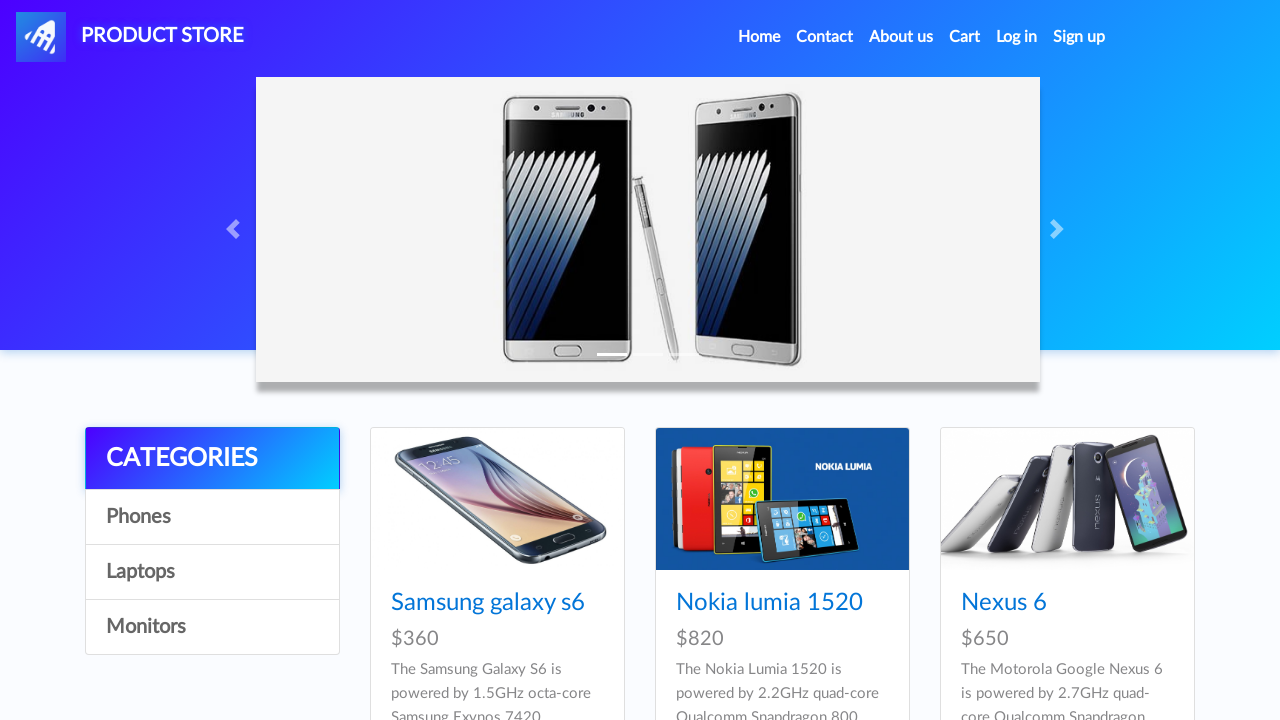

Clicked on shopping cart link at (965, 37) on #cartur
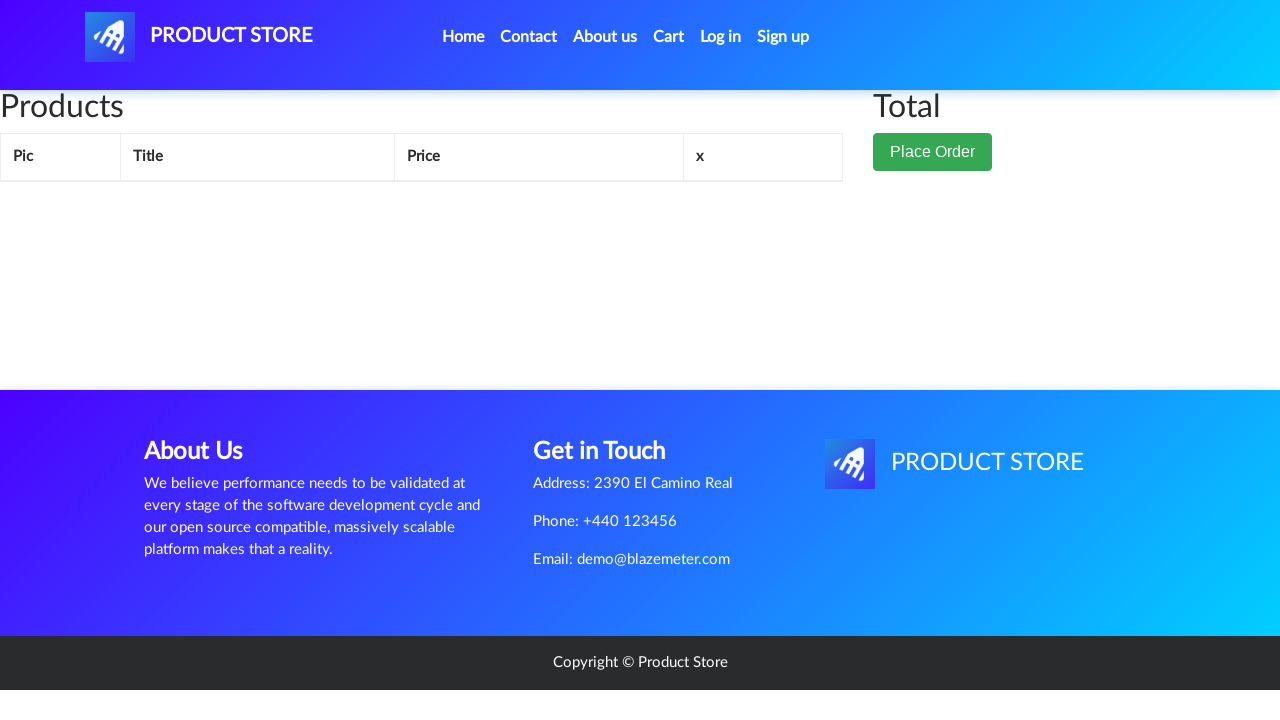

Shopping cart page loaded
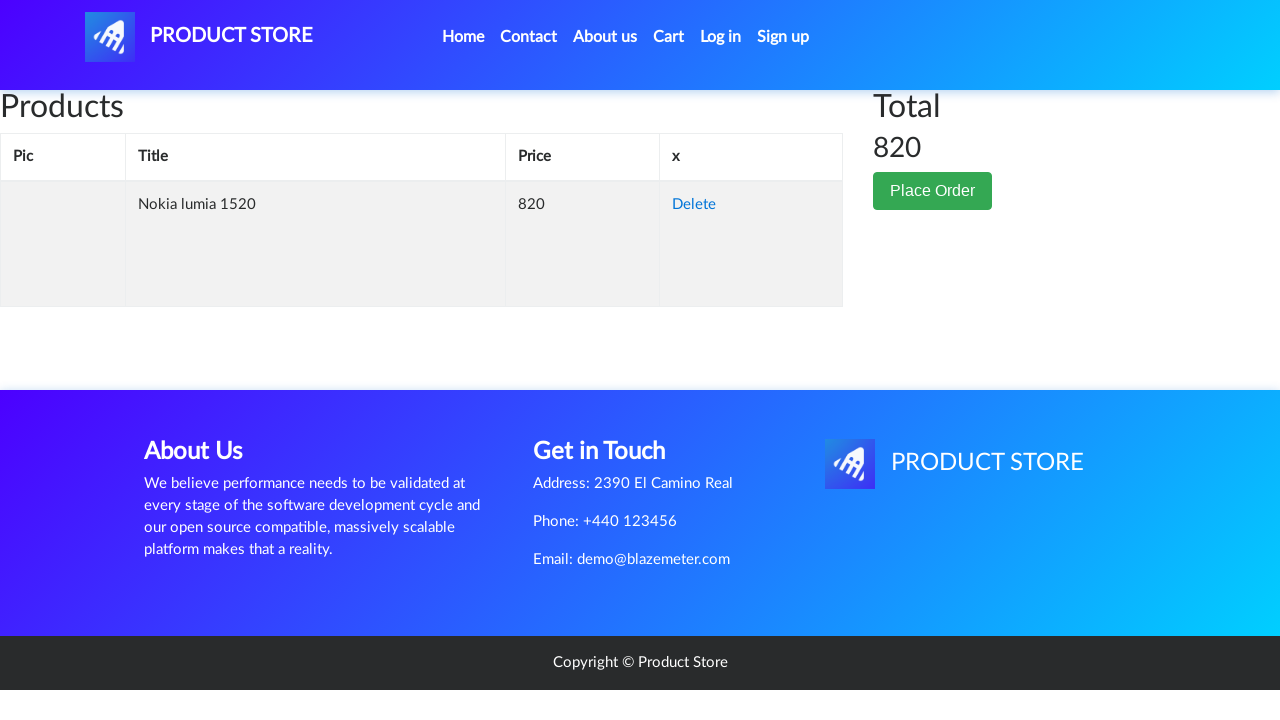

Verified product 'Nexus 6' is in the cart
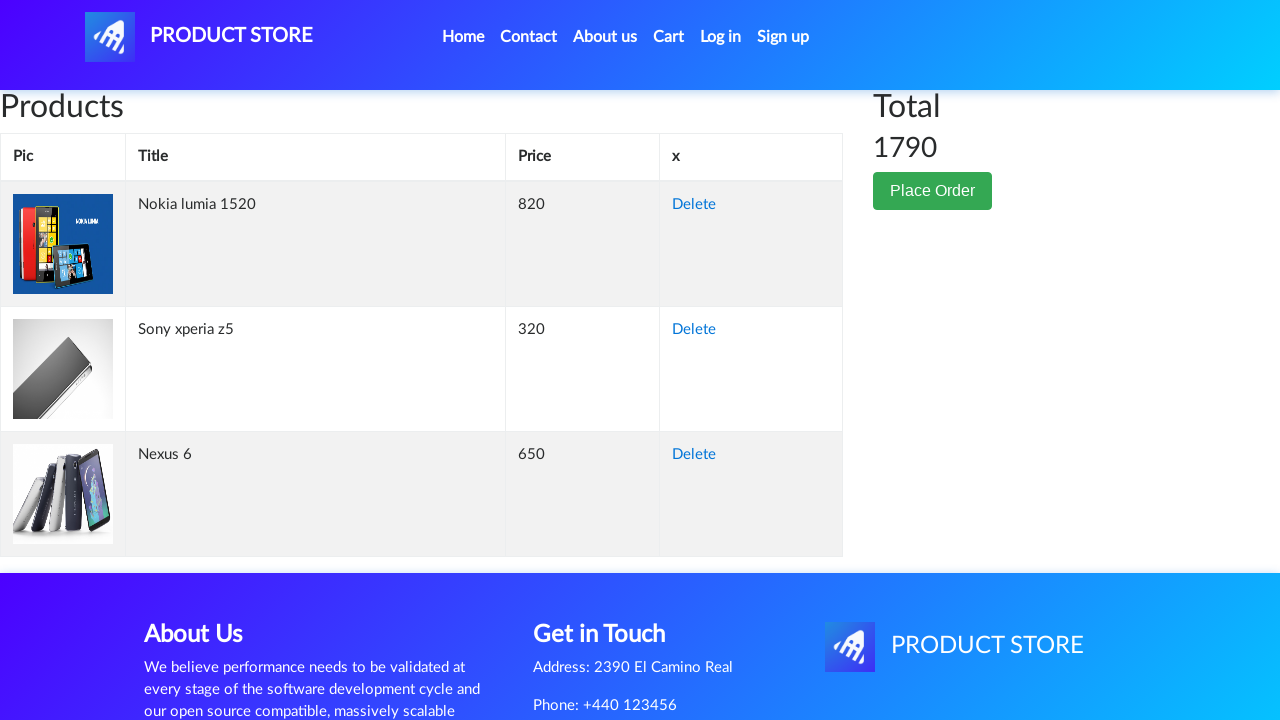

Verified product 'Sony xperia z5' is in the cart
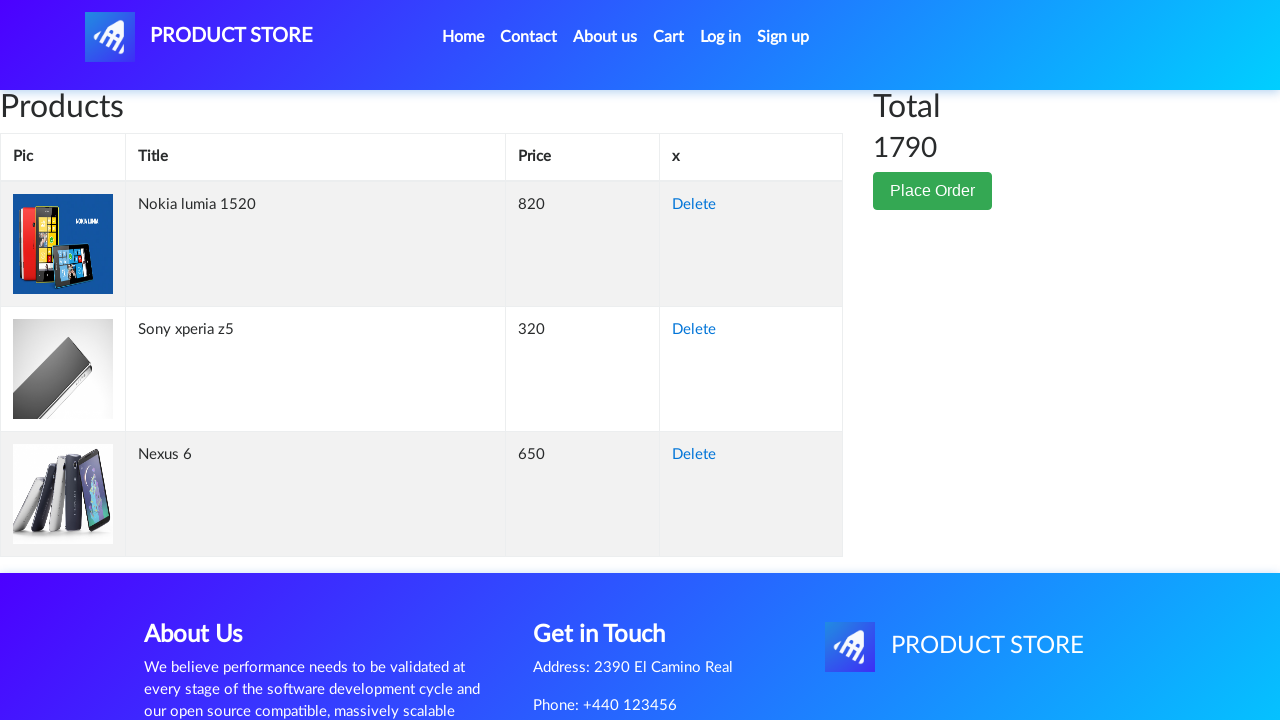

Verified product 'Nokia lumia 1520' is in the cart
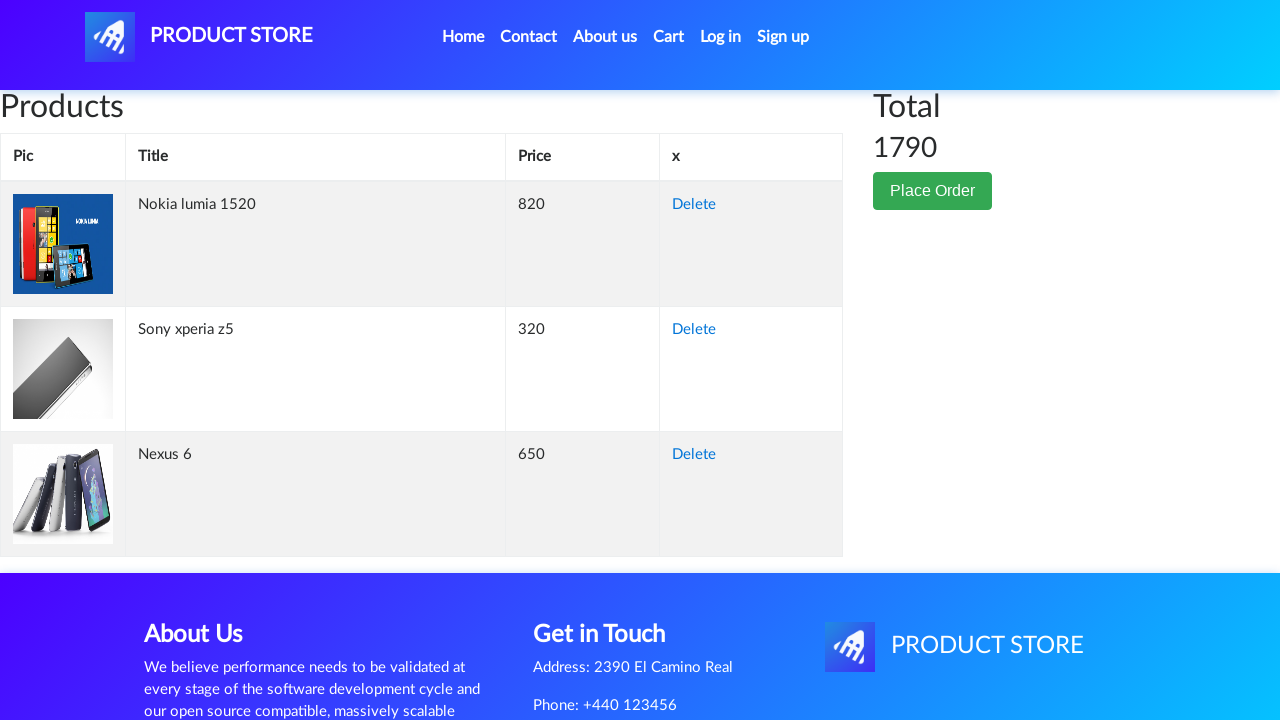

Clicked delete button for 'Sony xperia z5' at (694, 330) on //td[contains(., 'Sony xperia z5')]/../td/a[contains(text(),'Delete')]
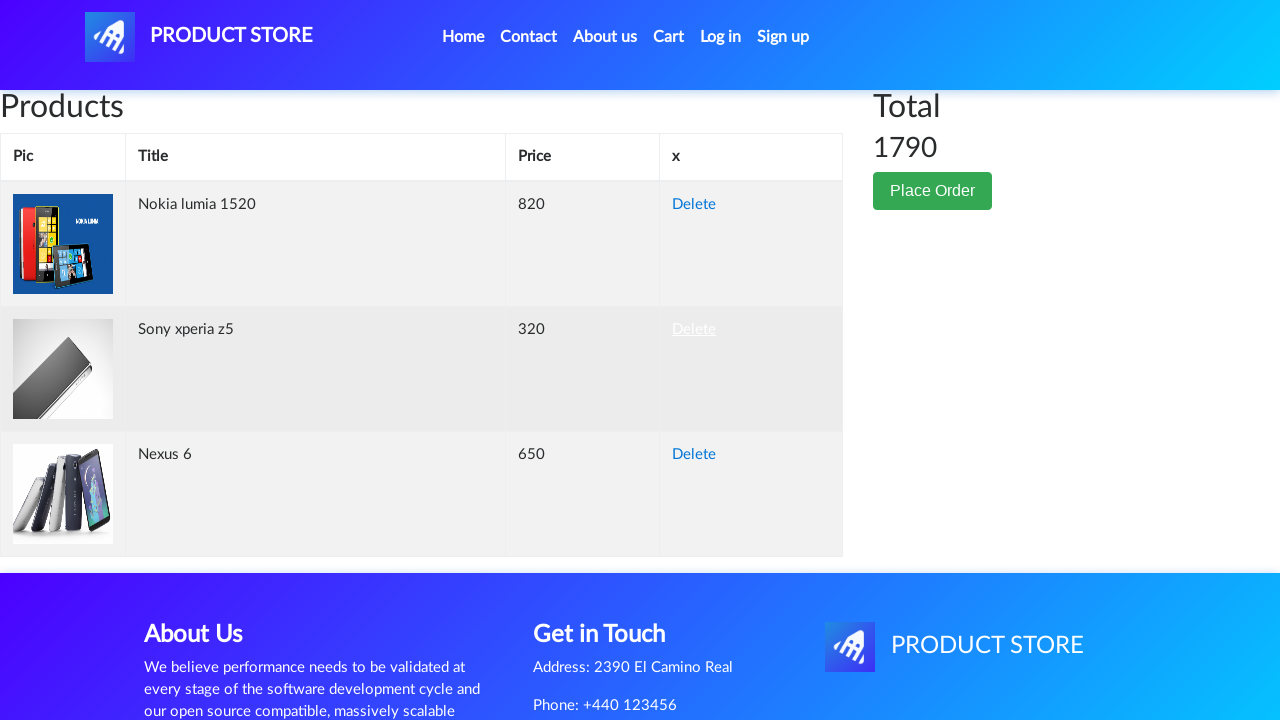

Product removed from cart
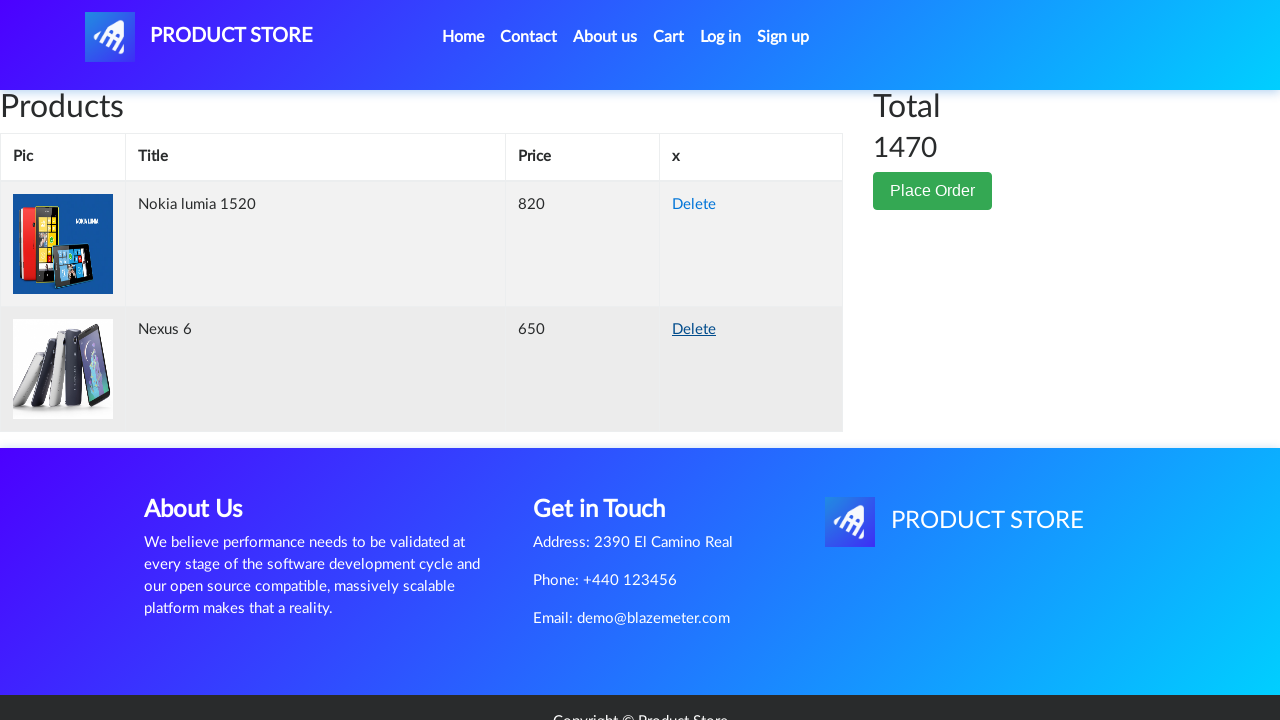

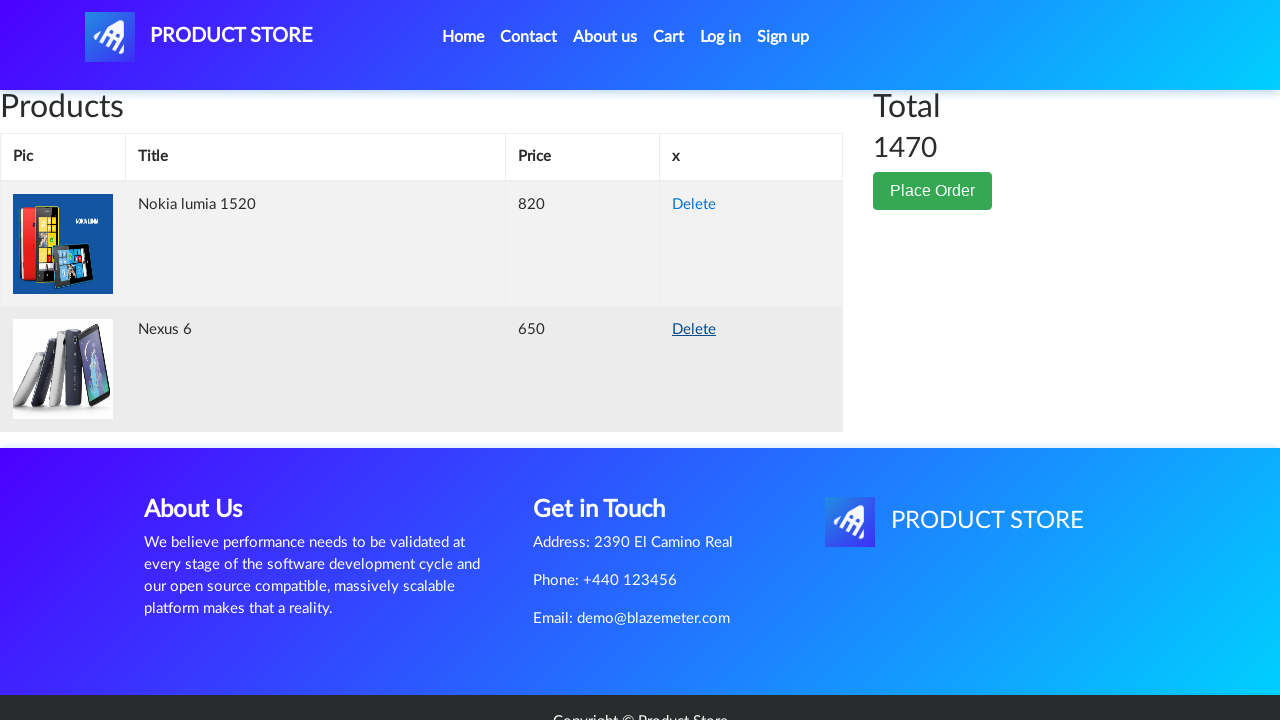